Tests the flight search functionality by entering departure and arrival cities and clicking search

Starting URL: https://www.pobeda.aero

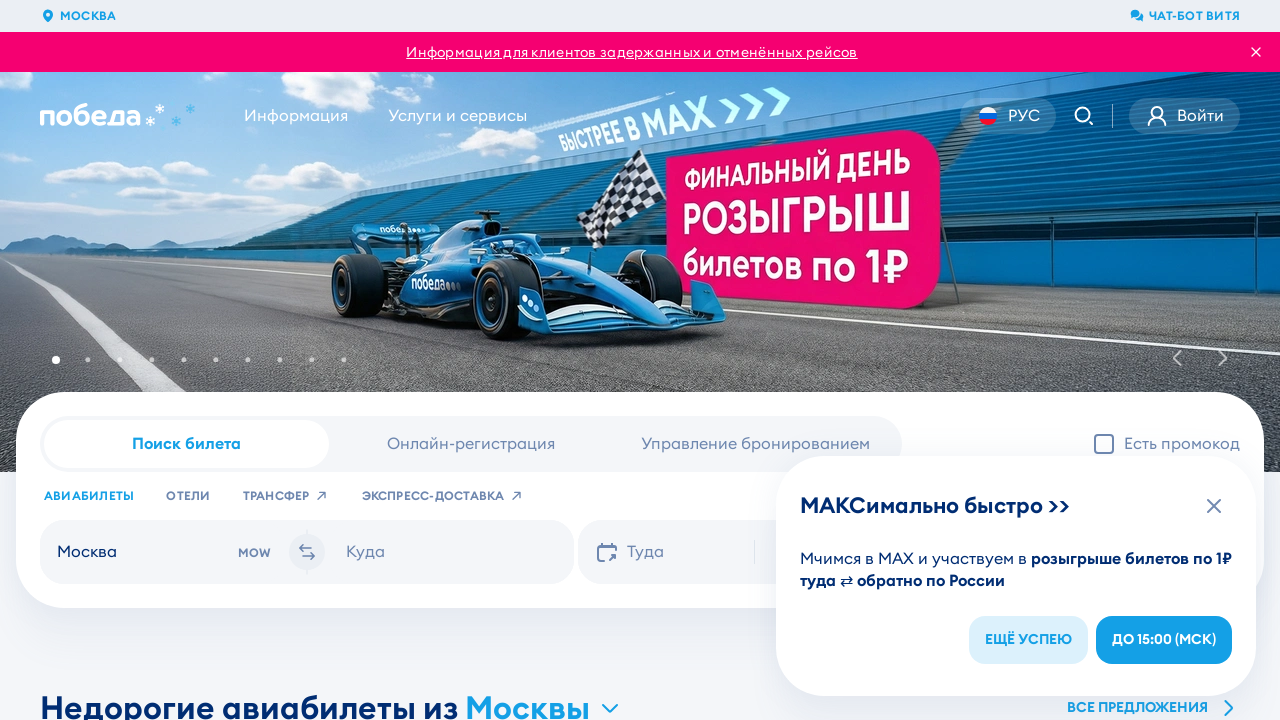

Scrolled to search block
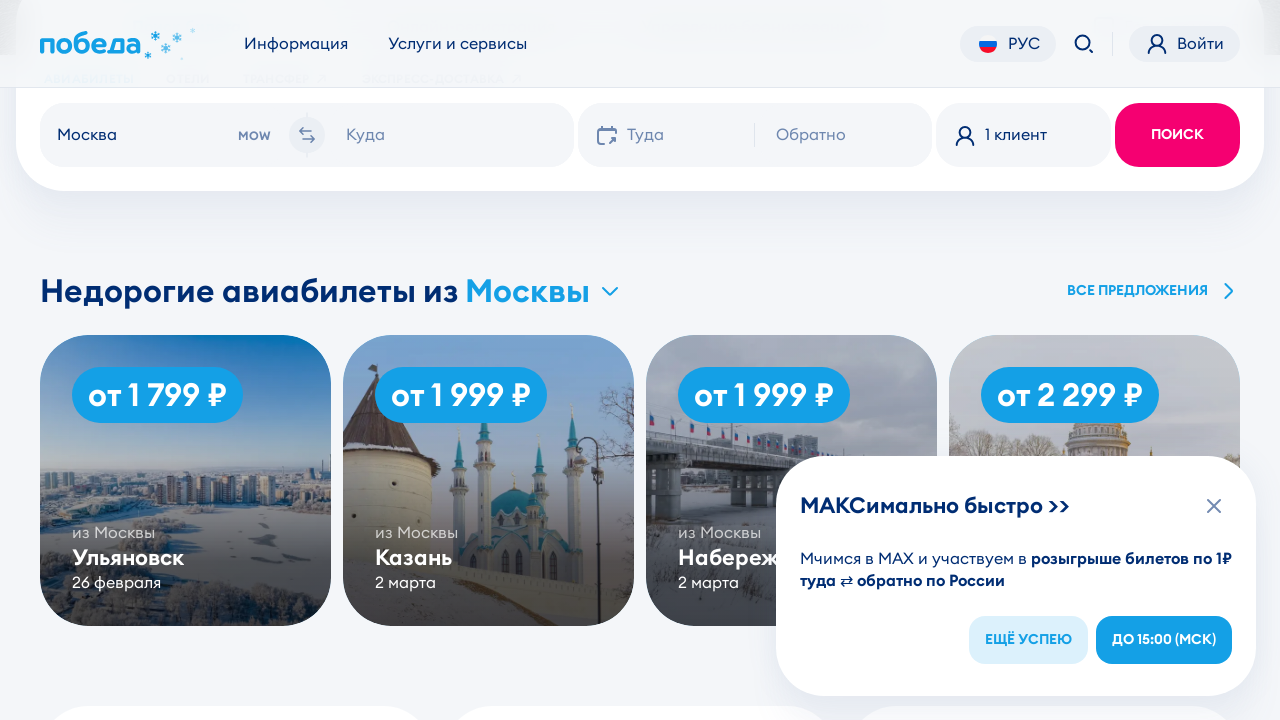

Entered 'Москва' (Moscow) as departure city on input[placeholder*='Откуда'], input[name='from'], #from >> nth=0
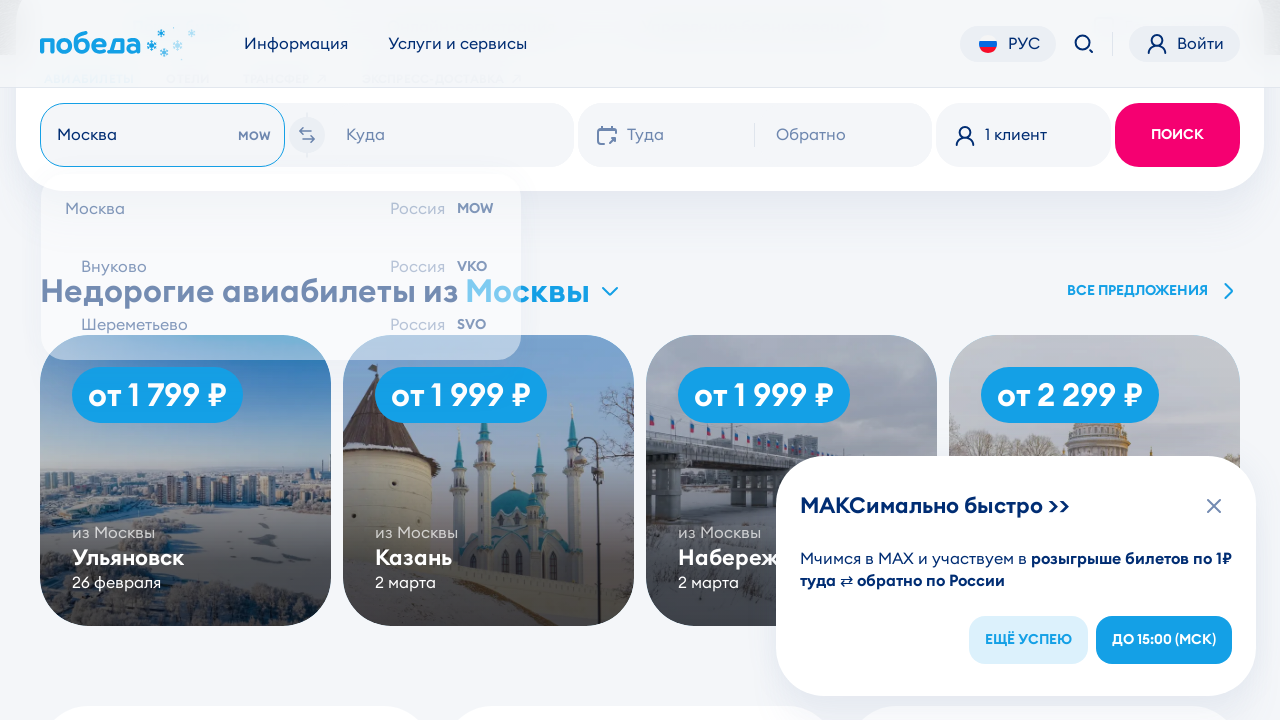

Entered 'Санкт-Петербург' (Saint Petersburg) as arrival city on input[placeholder*='Куда'], input[name='to'], #to >> nth=0
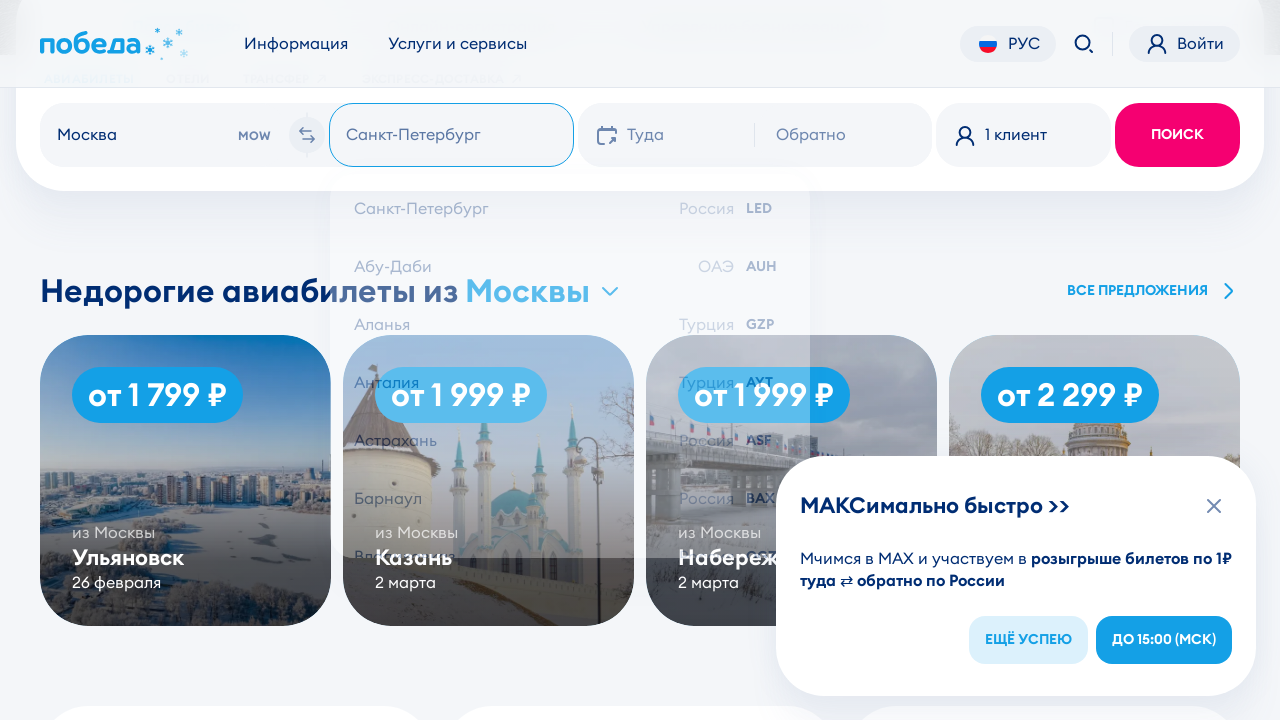

Clicked search button to initiate flight search at (186, 412) on button[type='submit'], button:has-text('Поиск'), button:has-text('Найти') >> nth
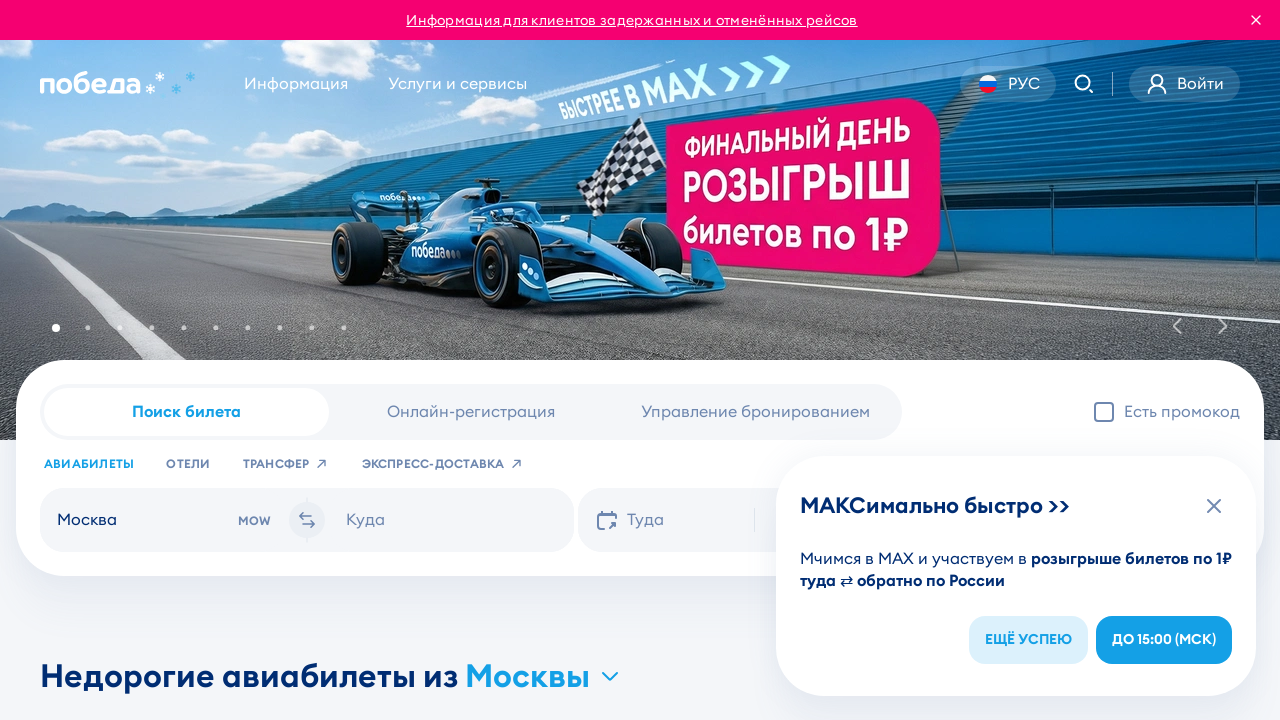

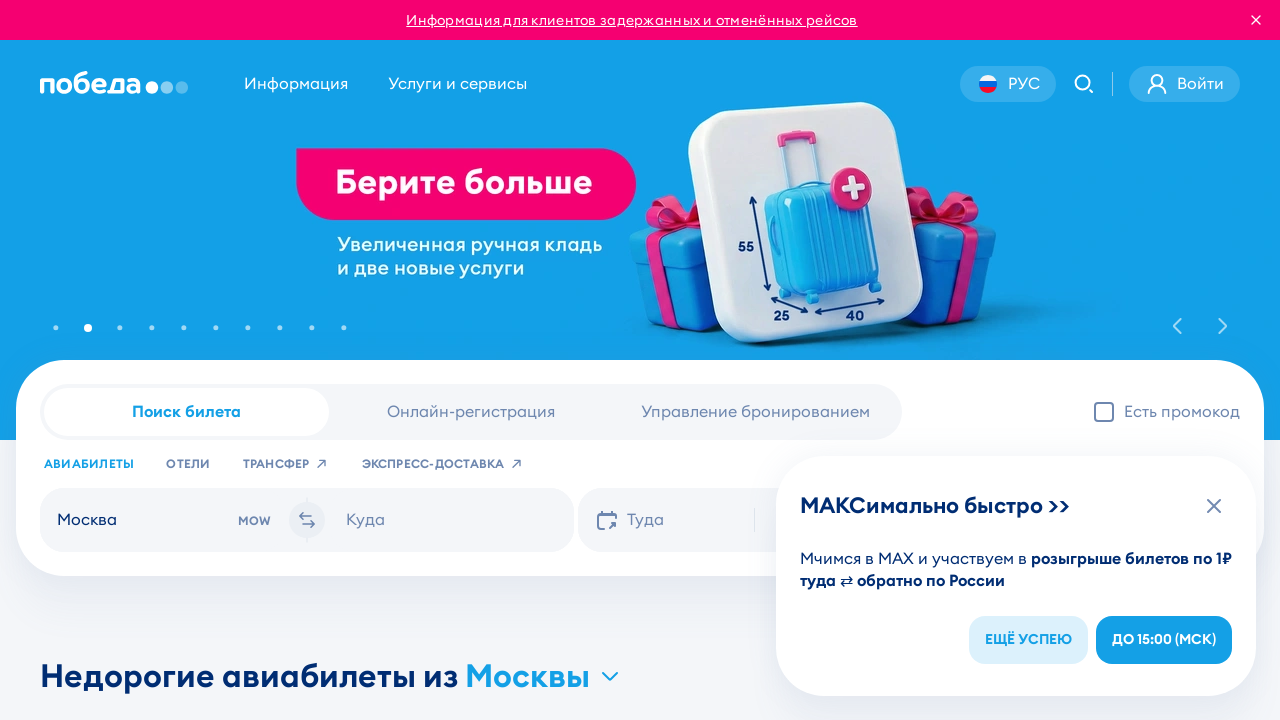